Scrolls through a car listing page to load all content dynamically

Starting URL: https://www.drive2.ru/cars/audi/?sort=selling

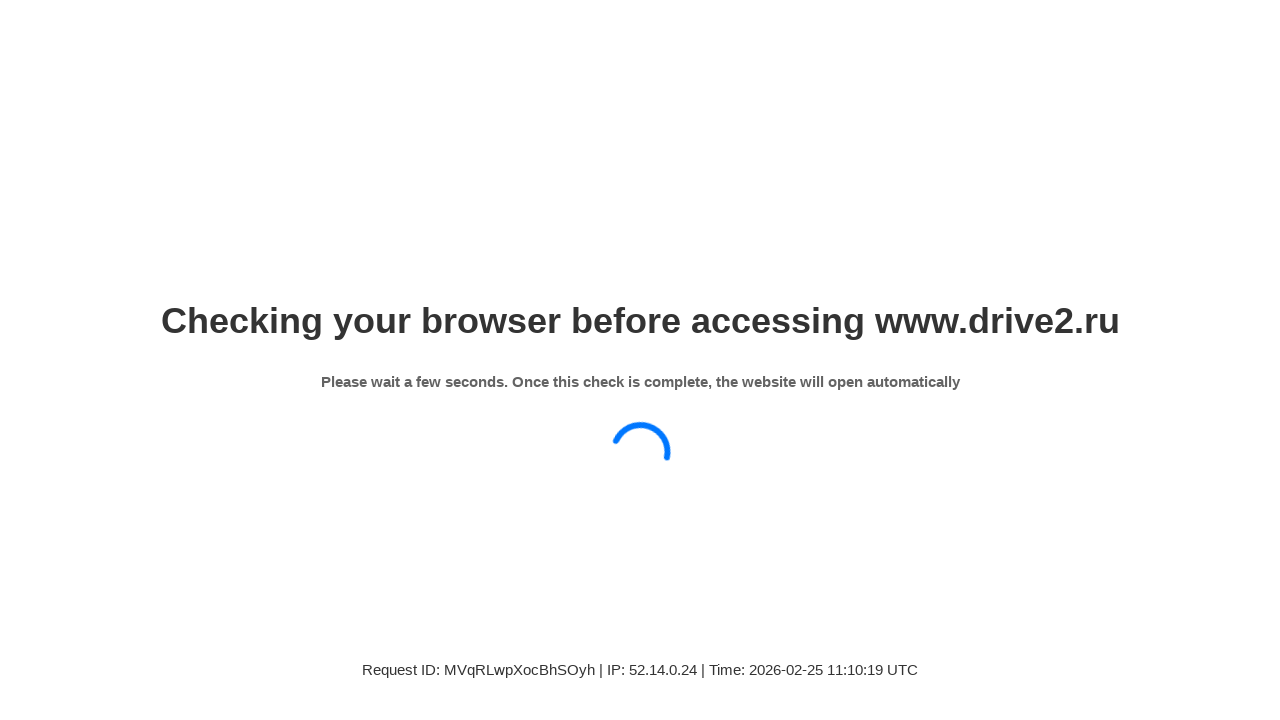

Retrieved initial list of car cards from the page
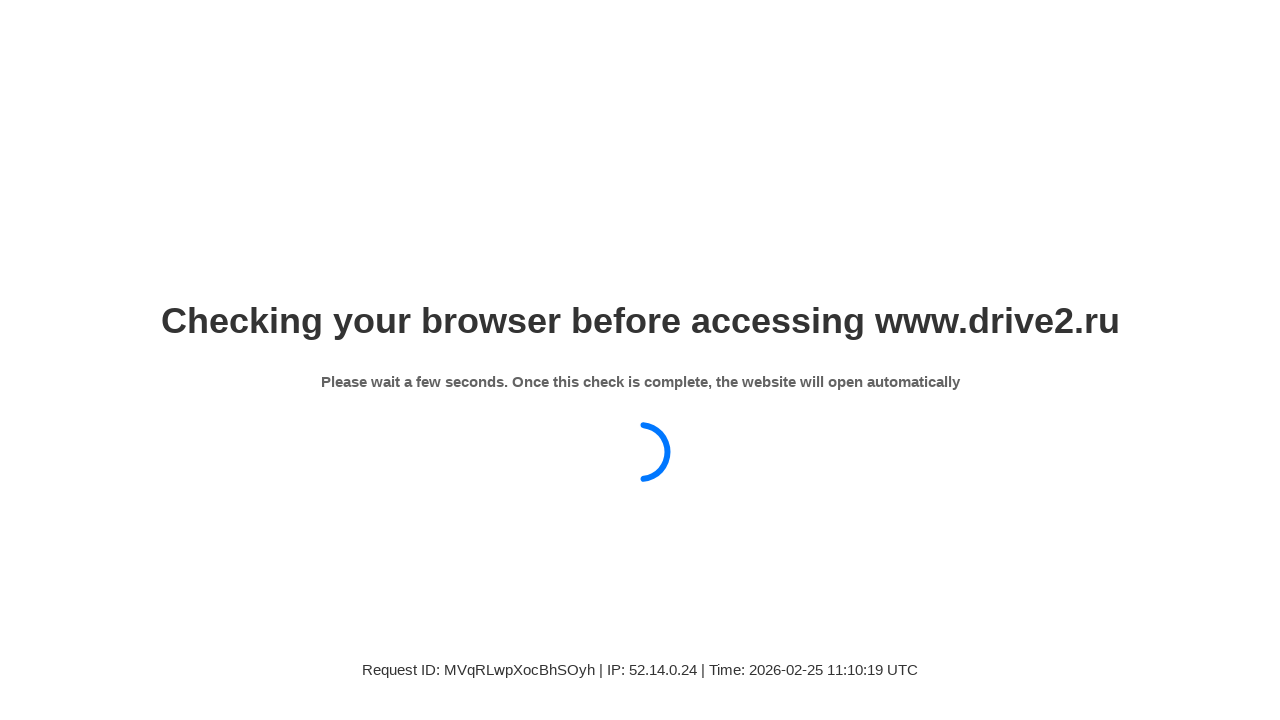

Scrolled down 5000 pixels to load more car listings
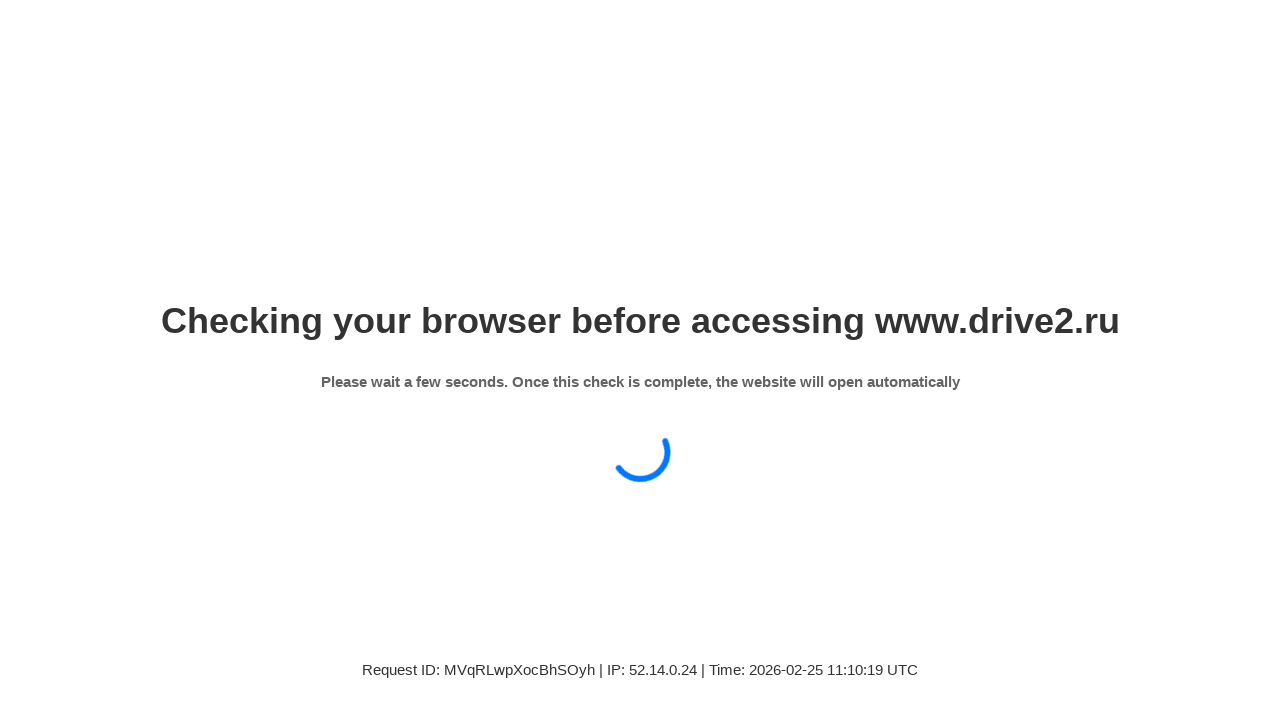

Load more button disappeared, waiting for additional cards to load
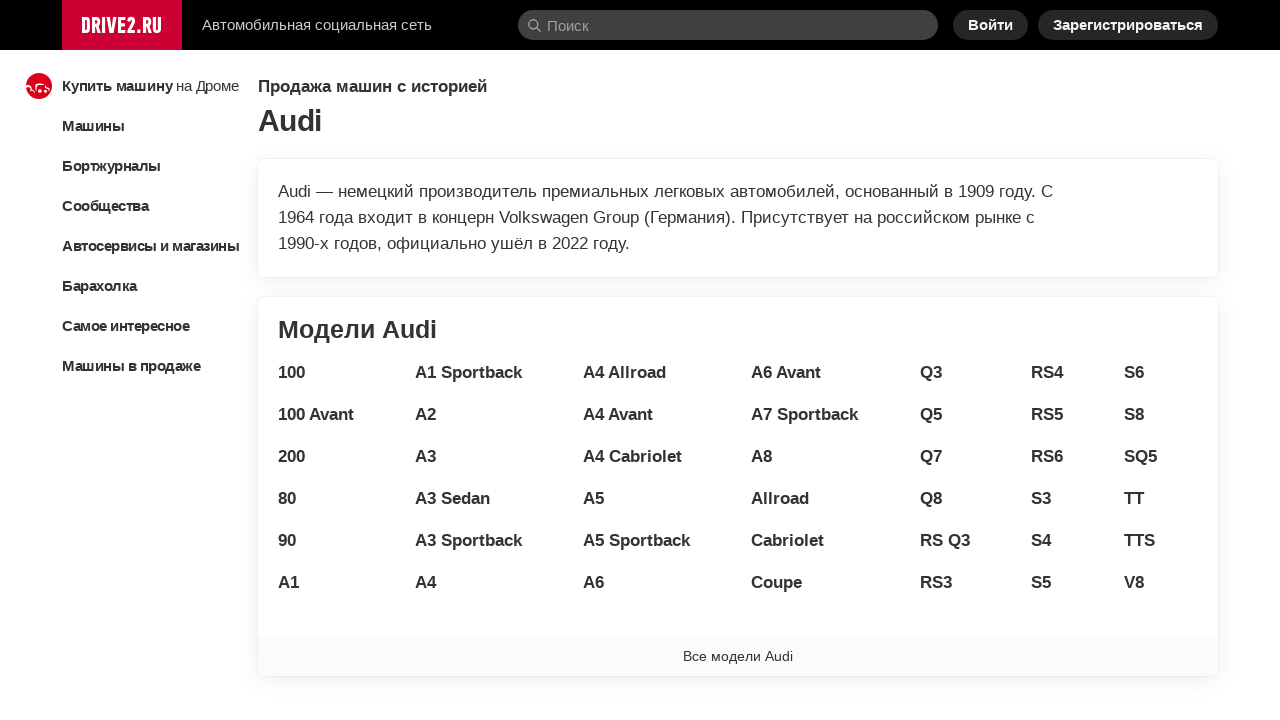

Additional car cards loaded (more than 0 cards detected)
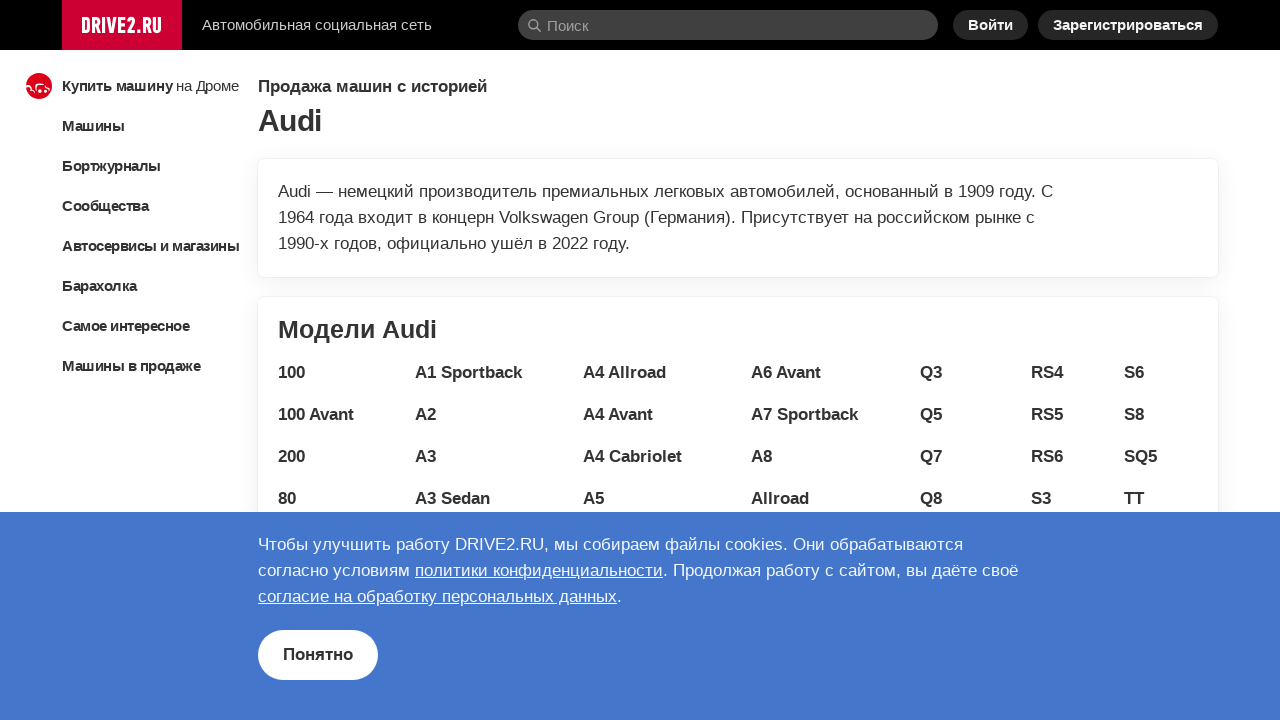

Updated car cards list, now have 20 total cards
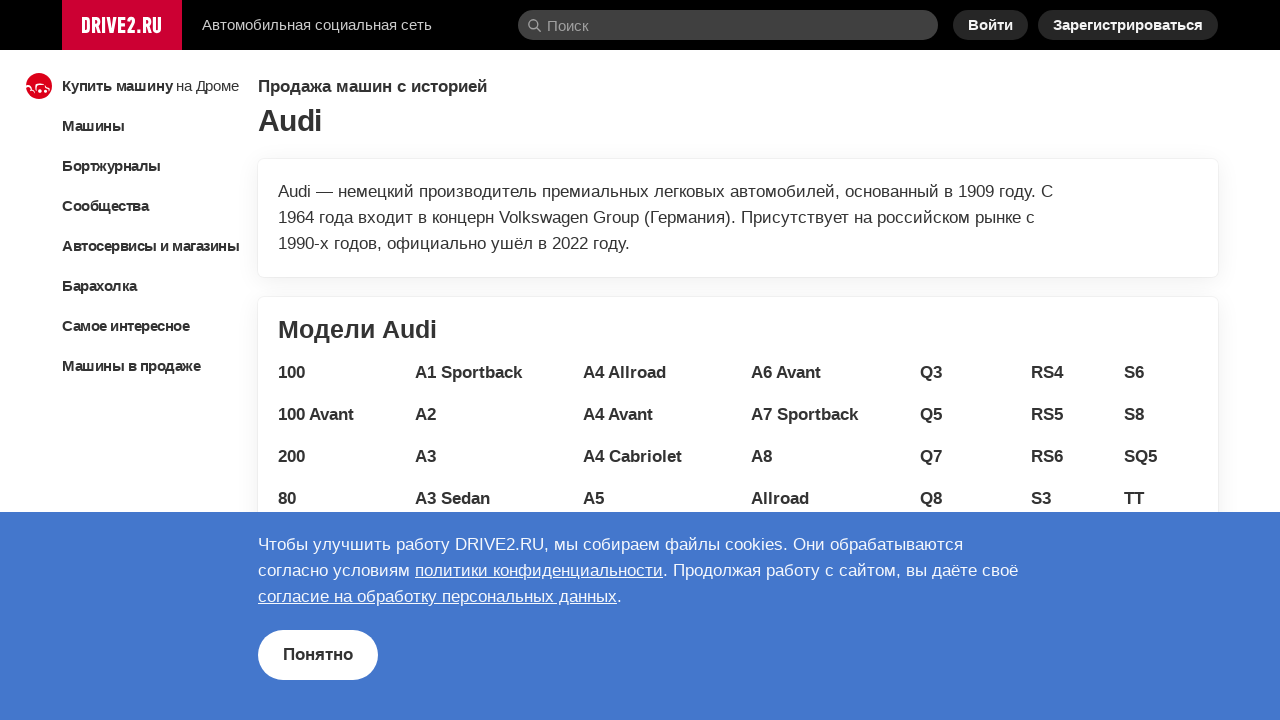

Scrolled down 5000 pixels to load more car listings
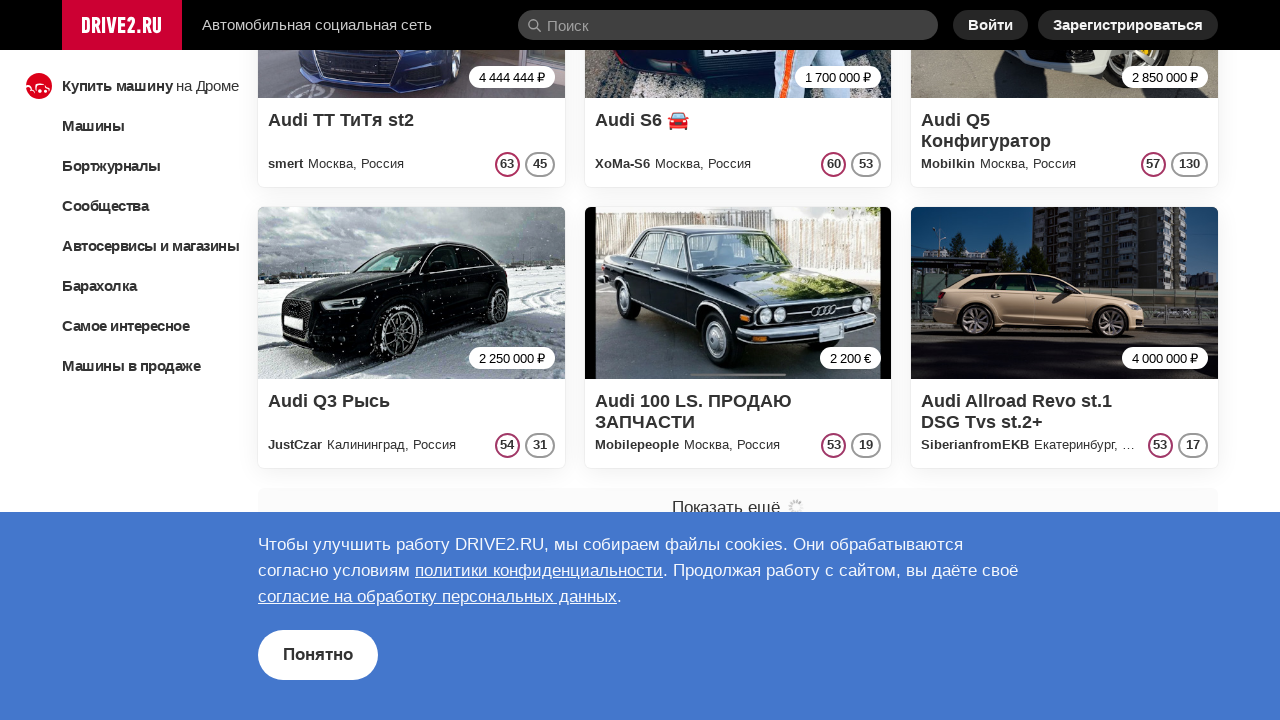

No more cars to load, reached end of listing
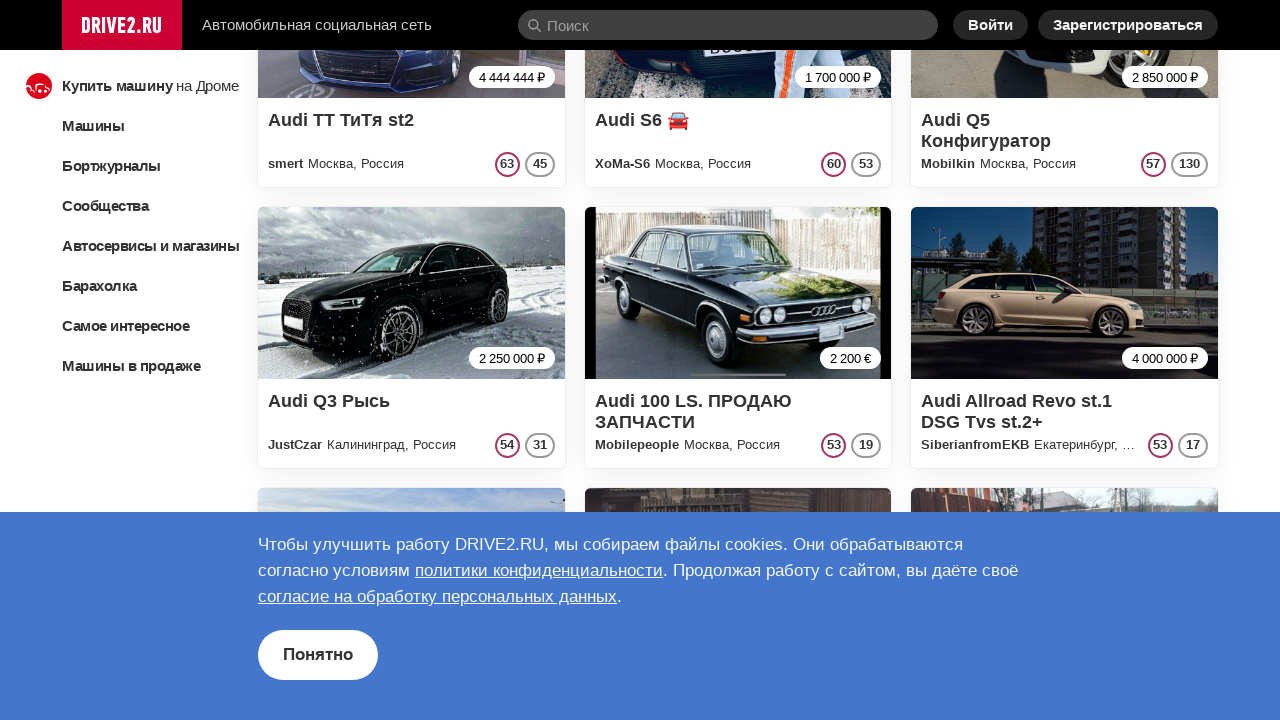

Updated car cards list, now have 40 total cards
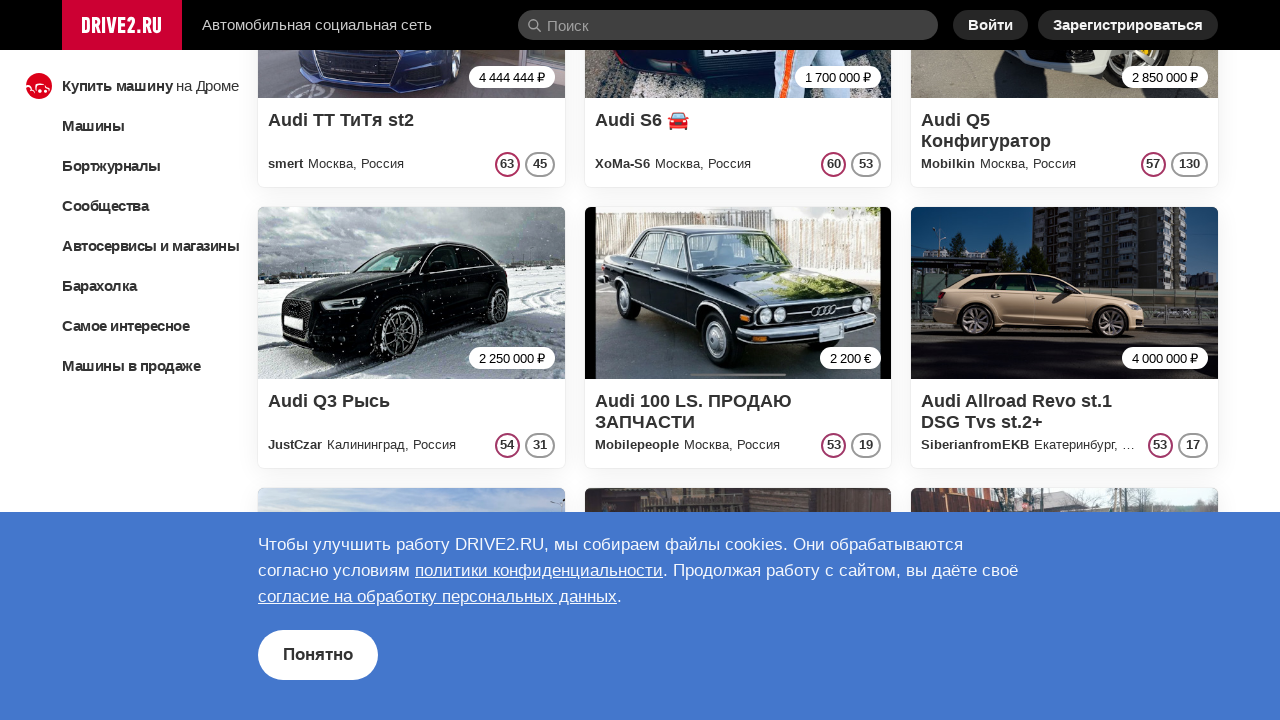

Scrolled down 5000 pixels to load more car listings
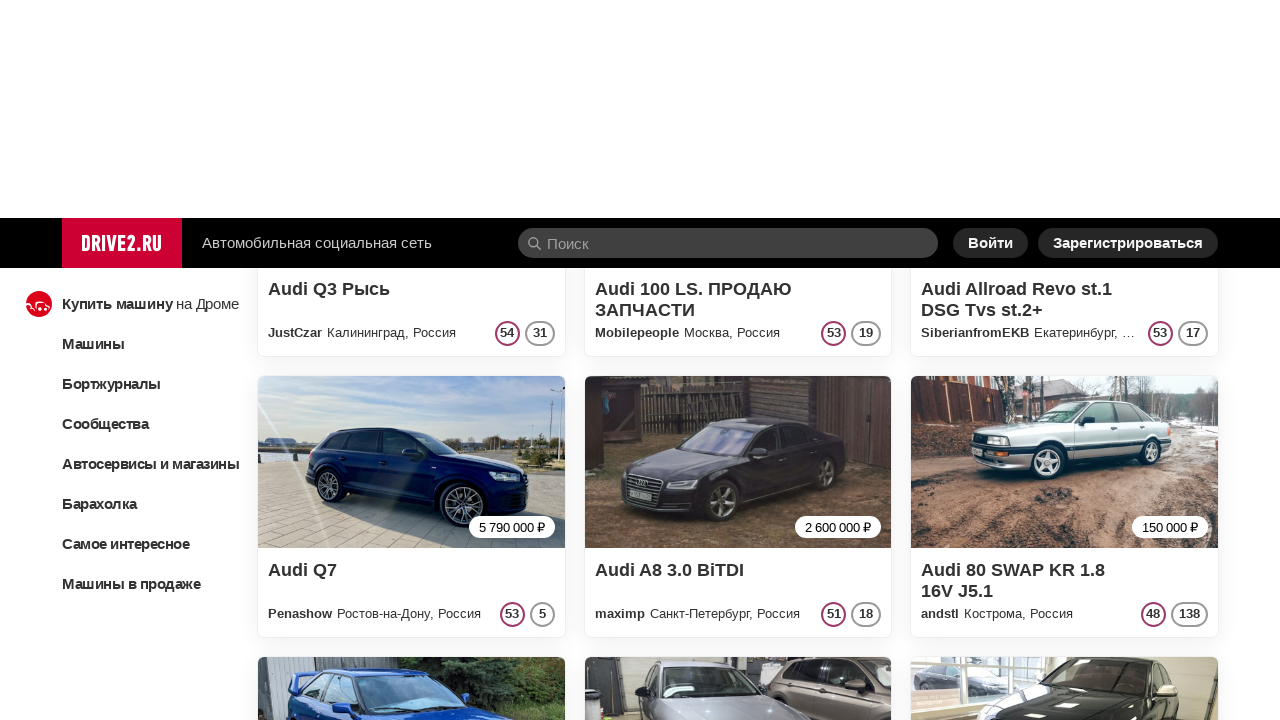

No more cars to load, reached end of listing
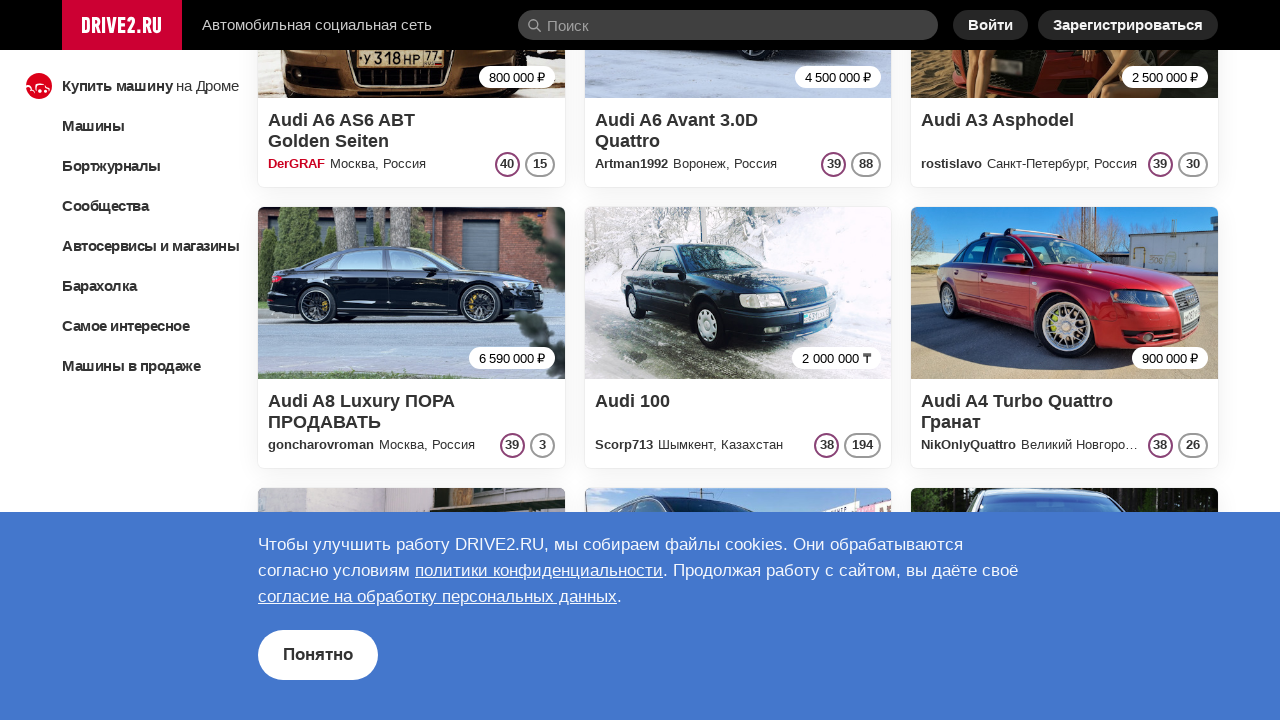

Updated car cards list, now have 60 total cards
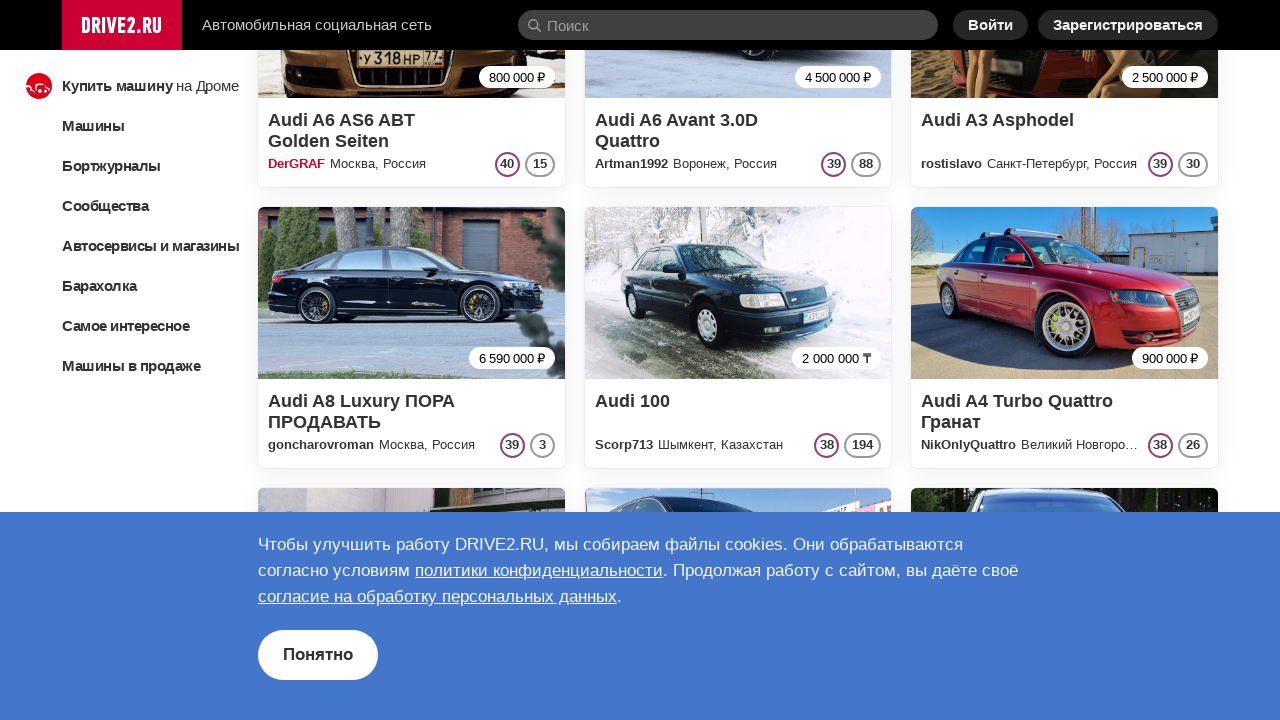

Scrolled down 5000 pixels to load more car listings
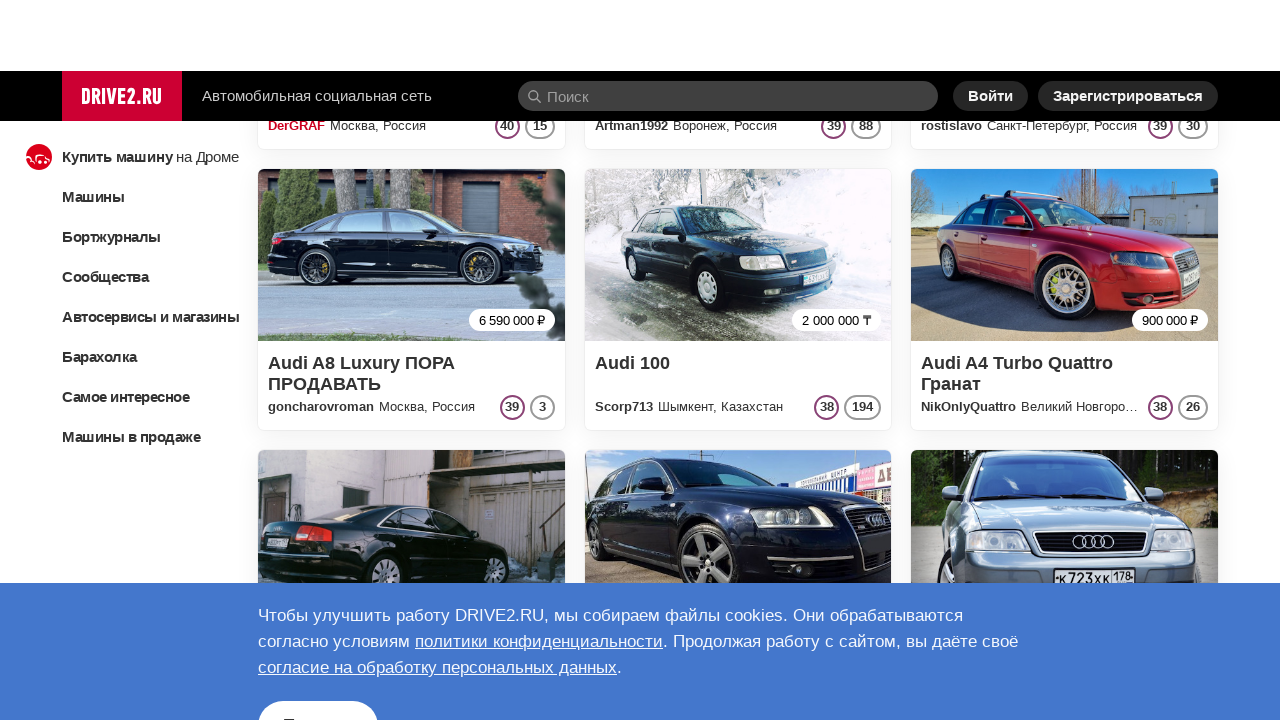

No more cars to load, reached end of listing
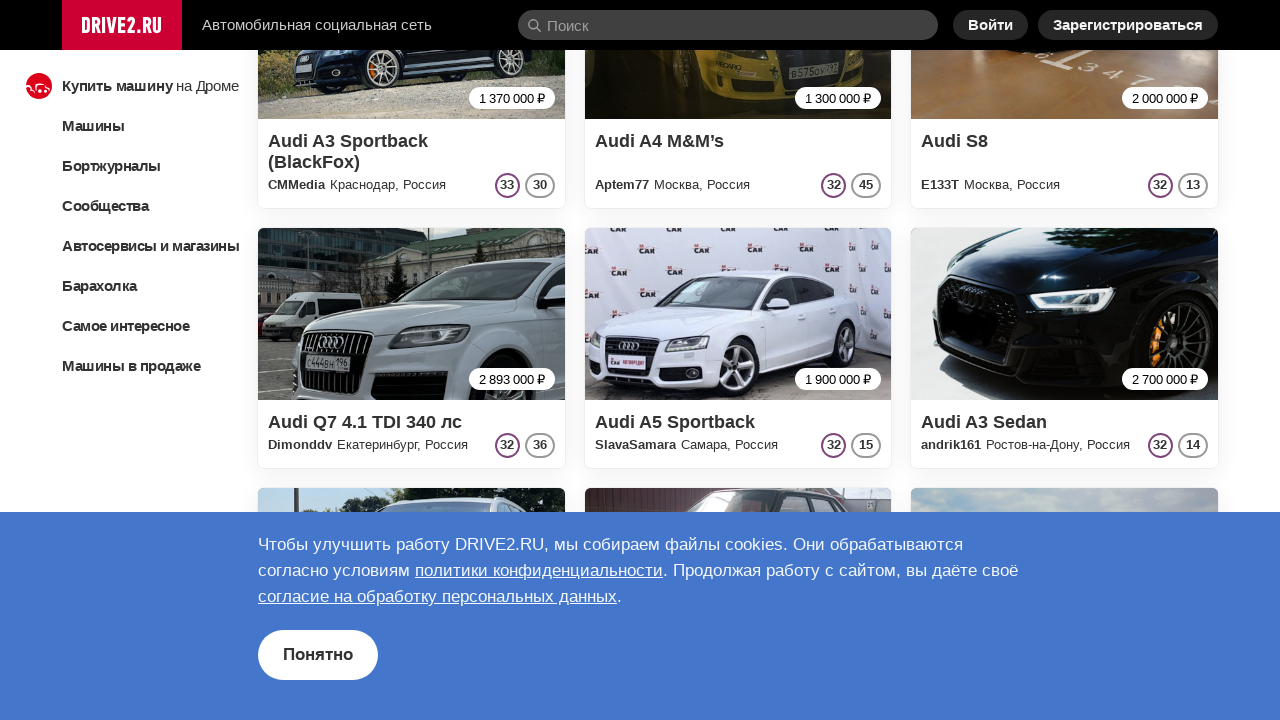

Updated car cards list, now have 80 total cards
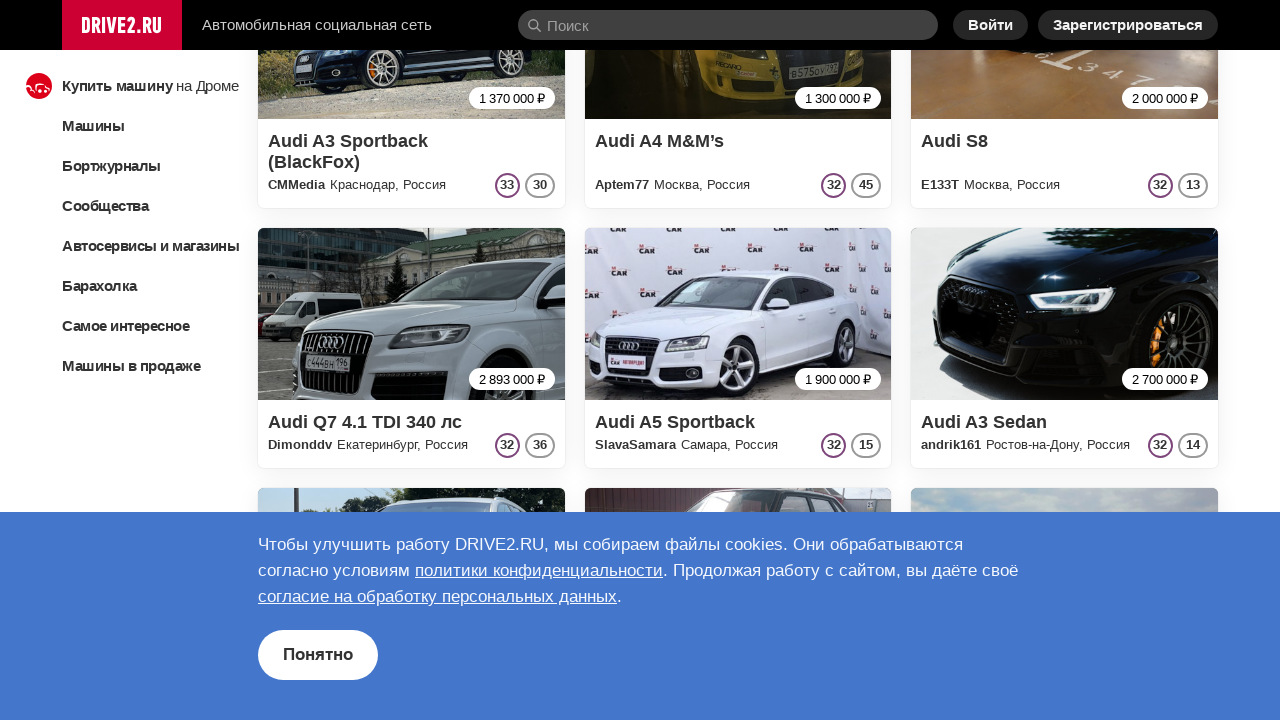

Scrolled down 5000 pixels to load more car listings
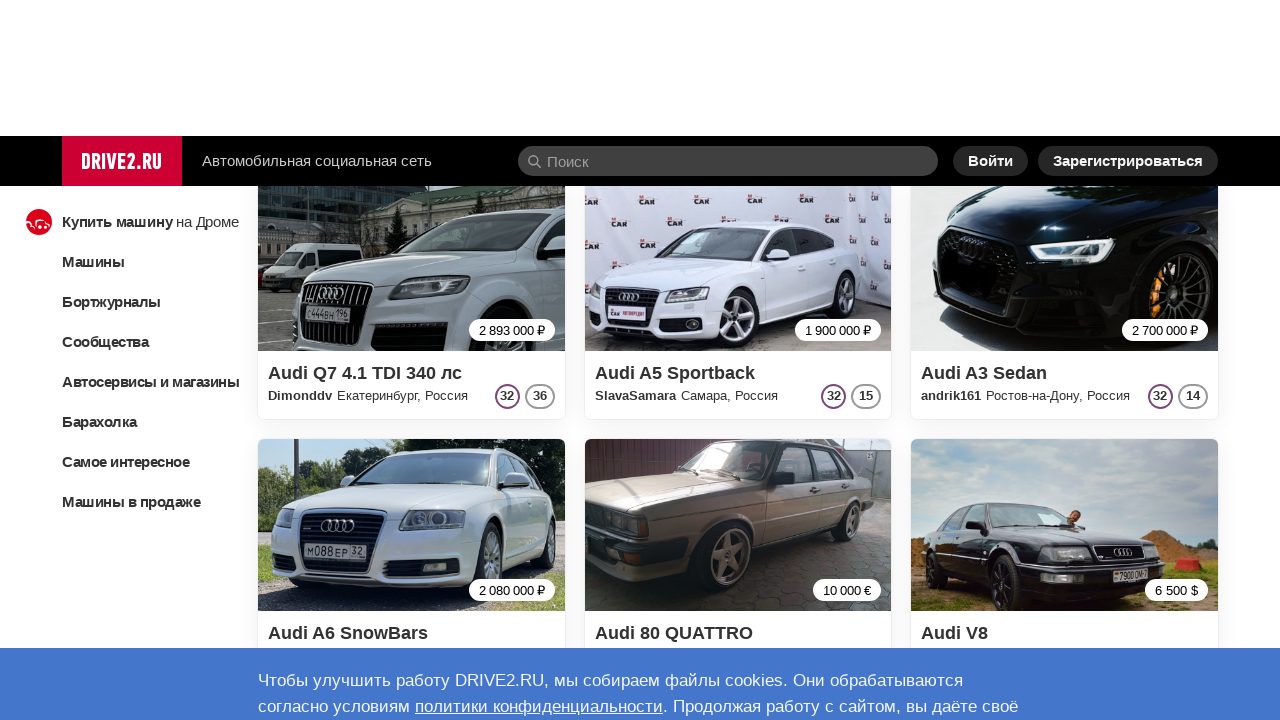

No more cars to load, reached end of listing
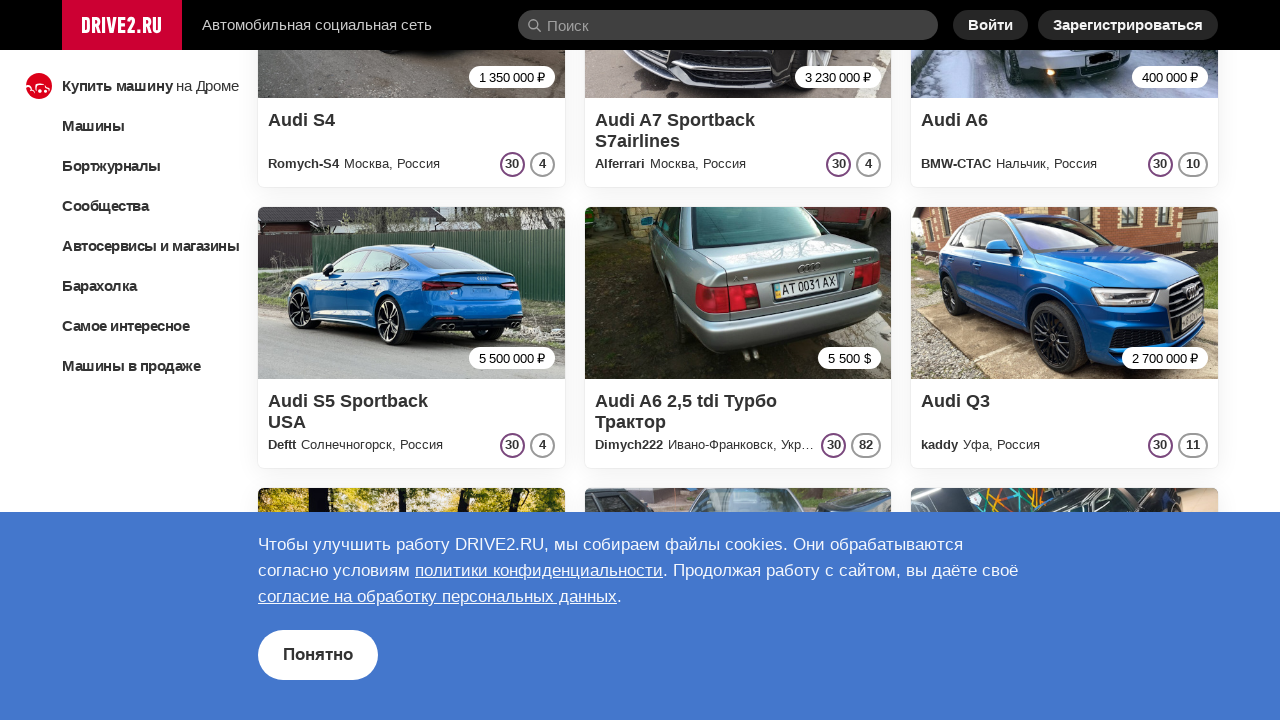

Updated car cards list, now have 100 total cards
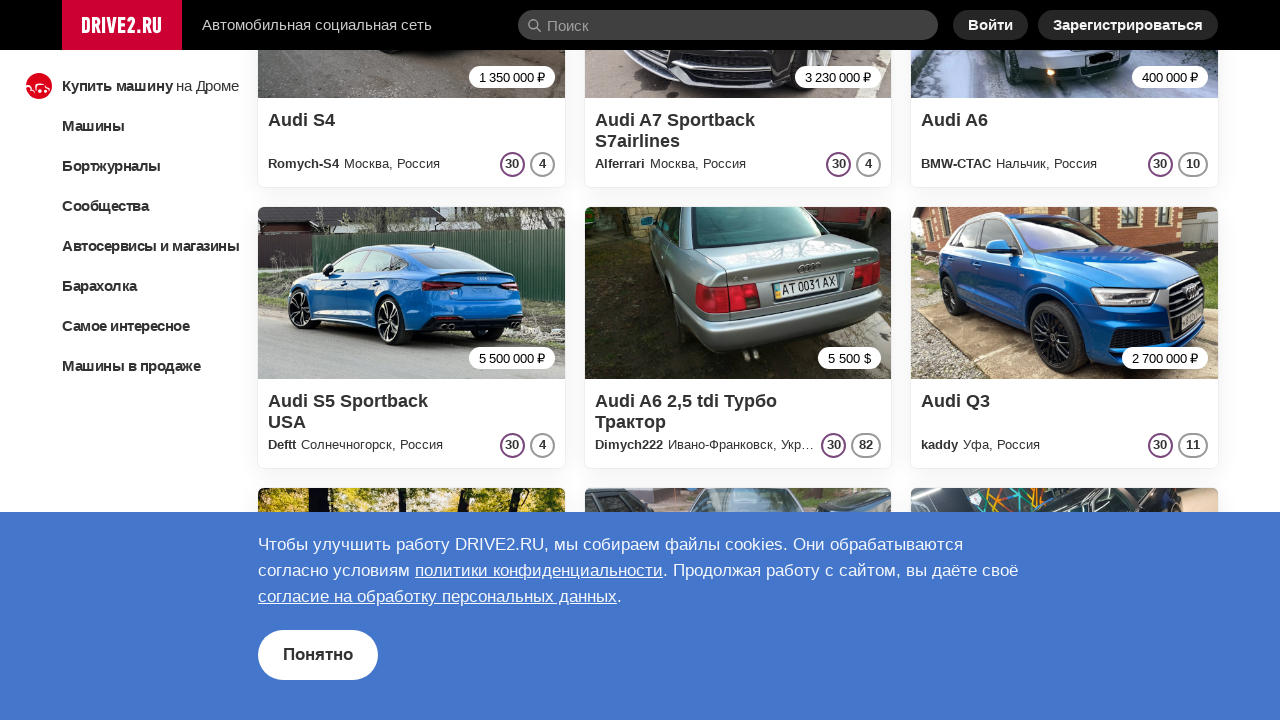

Scrolled down 5000 pixels to load more car listings
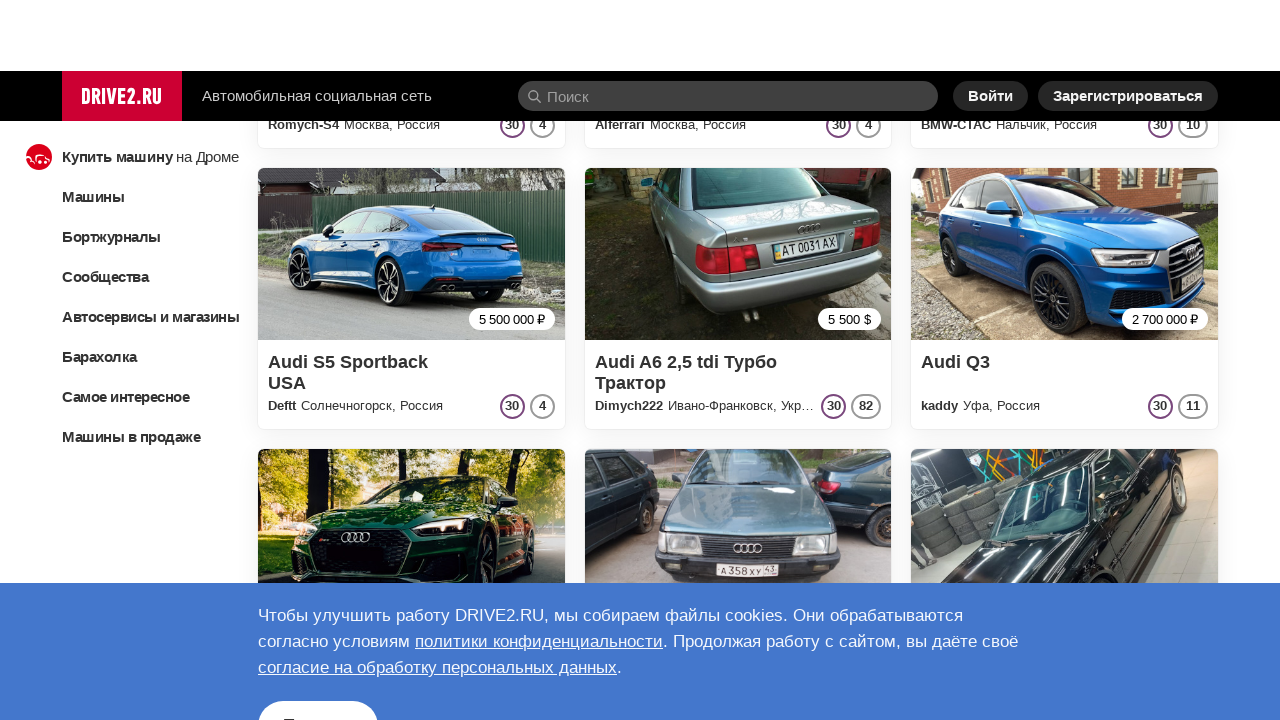

No more cars to load, reached end of listing
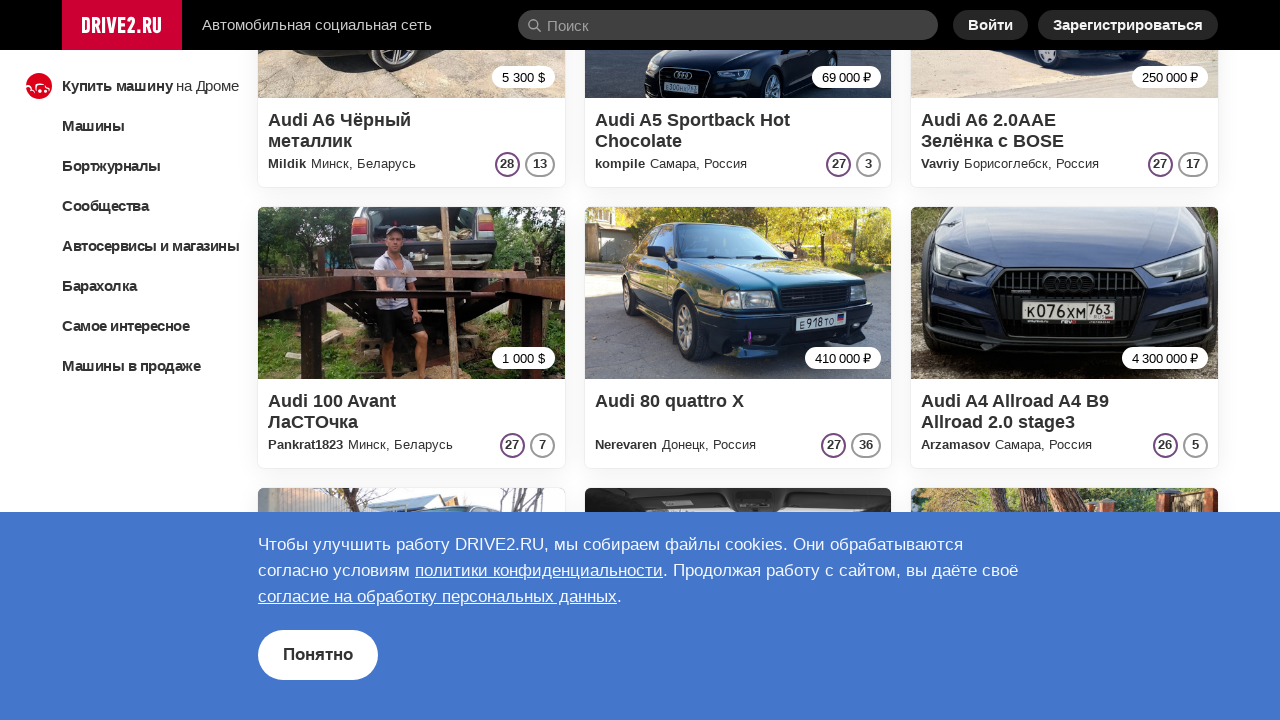

Updated car cards list, now have 120 total cards
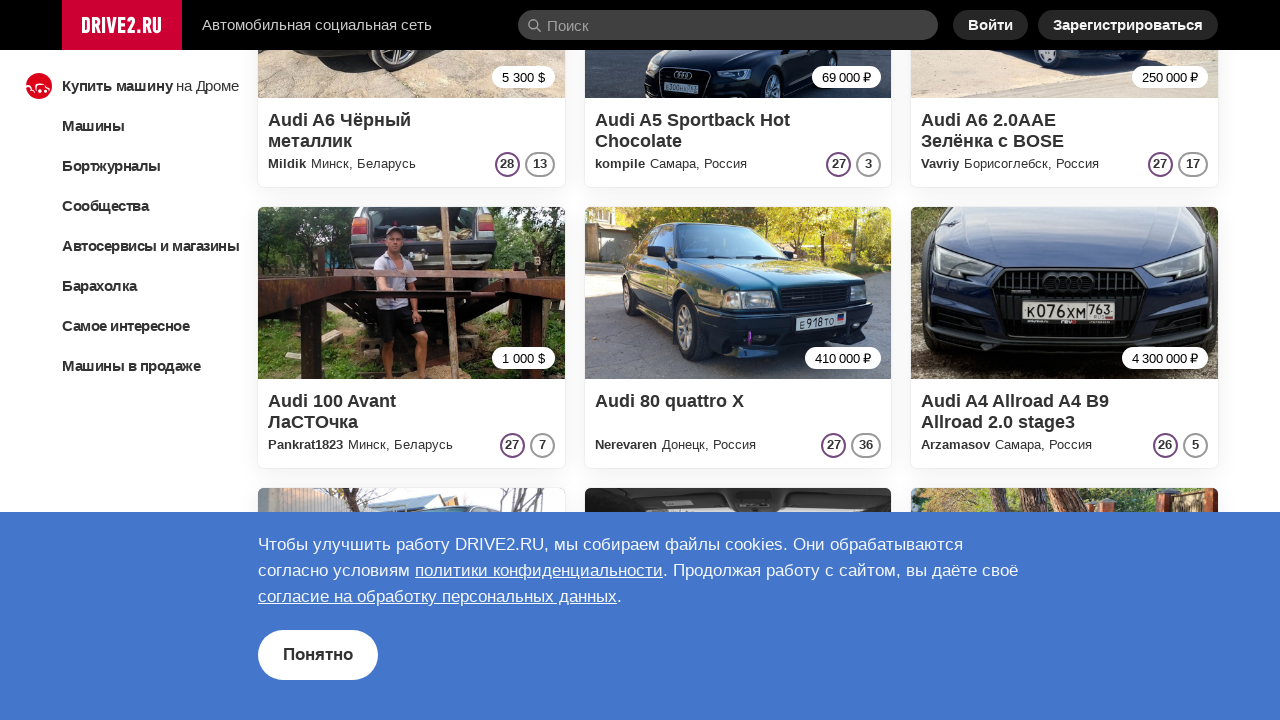

Scrolled down 5000 pixels to load more car listings
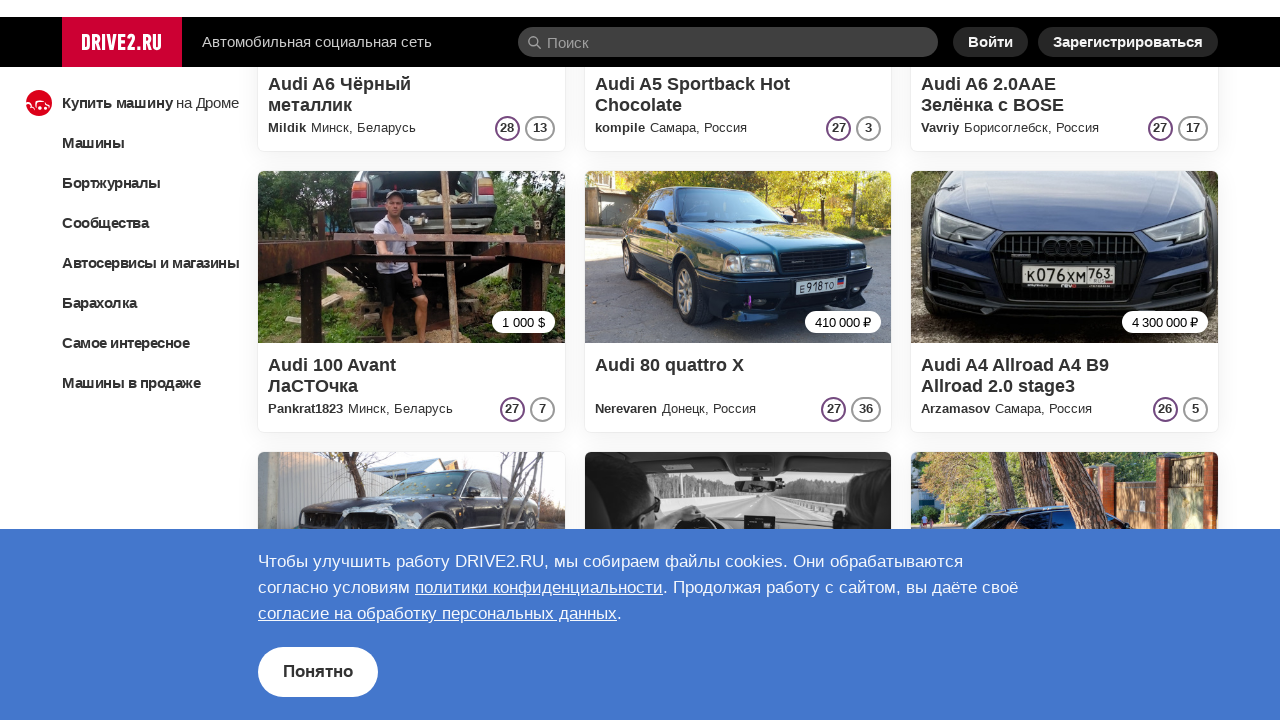

No more cars to load, reached end of listing
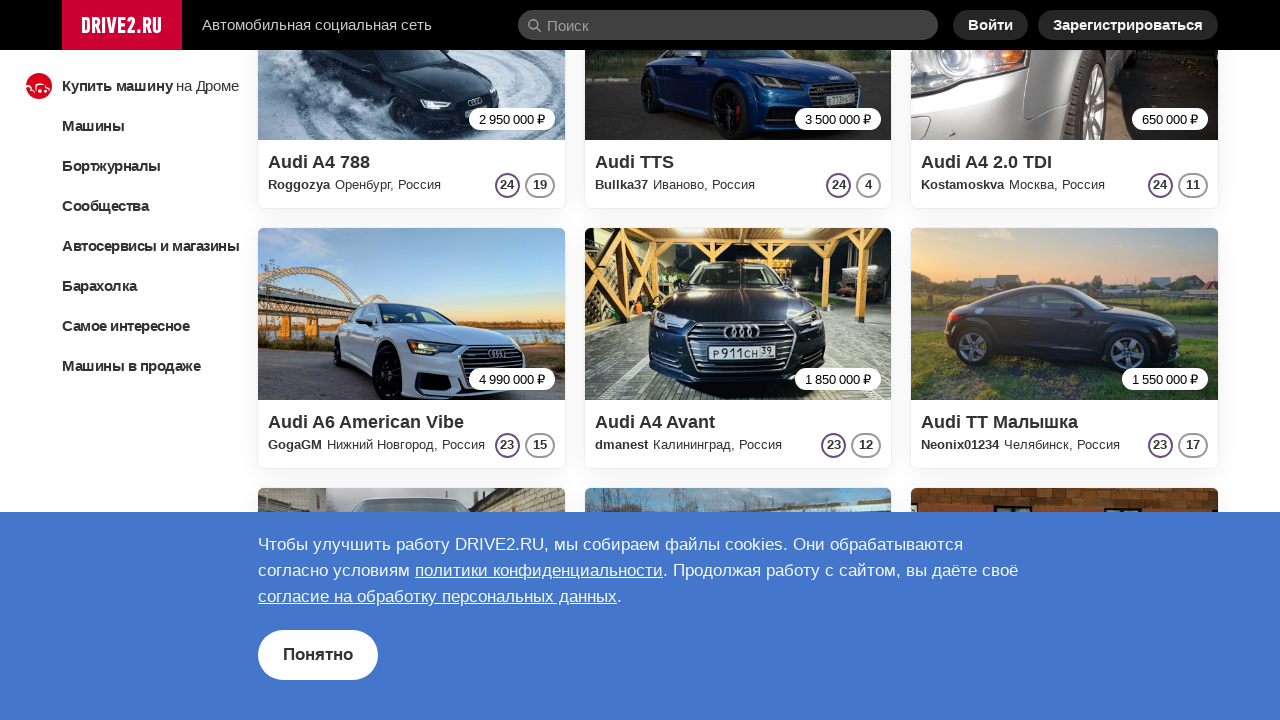

Updated car cards list, now have 140 total cards
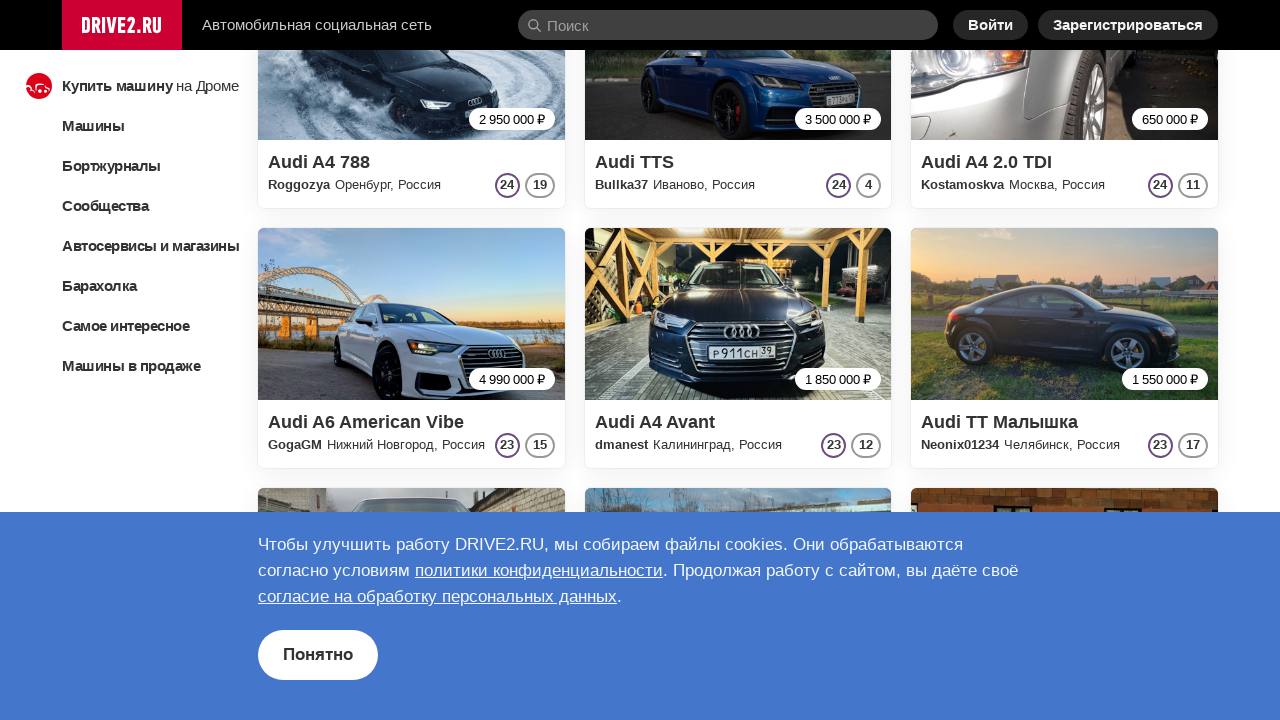

Scrolled down 5000 pixels to load more car listings
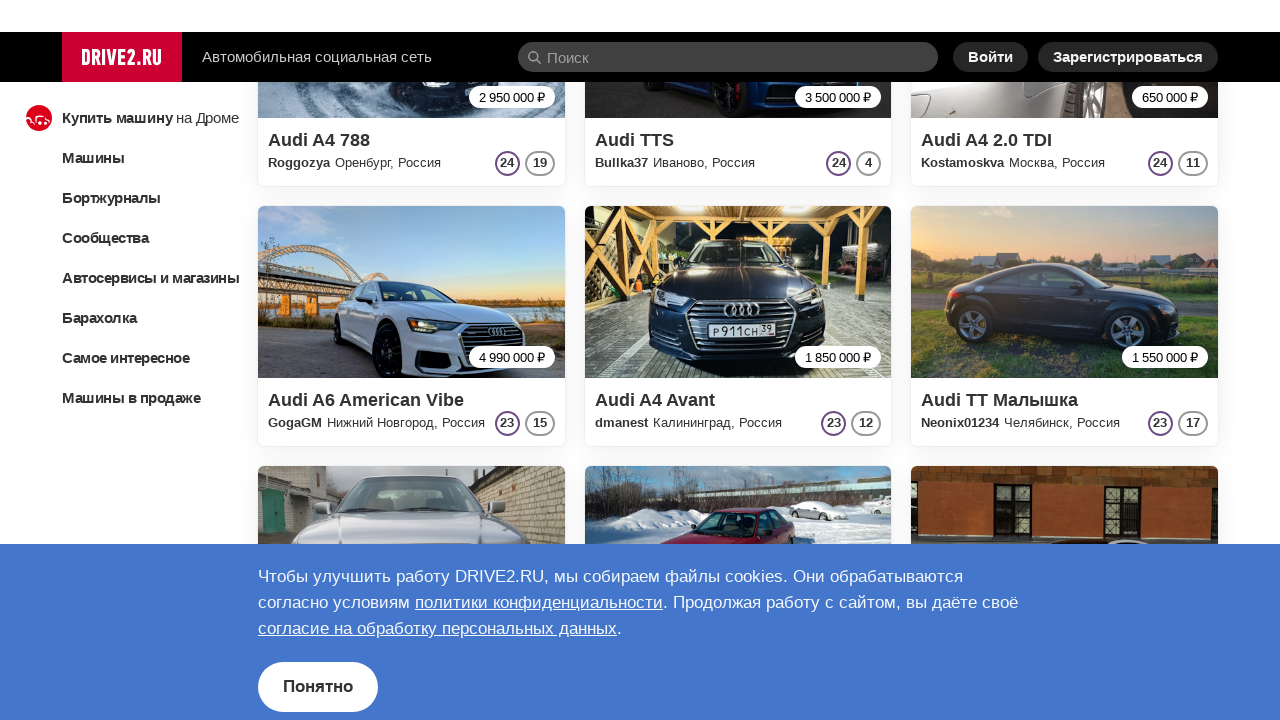

No more cars to load, reached end of listing
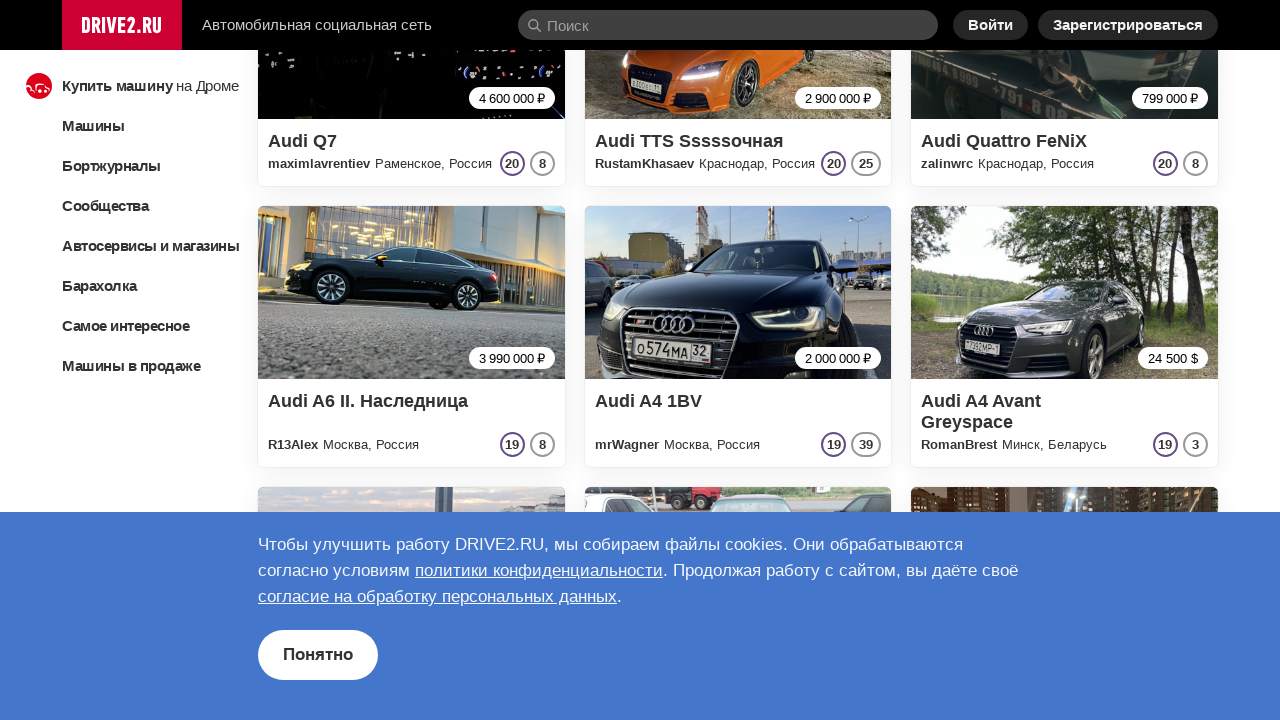

Updated car cards list, now have 160 total cards
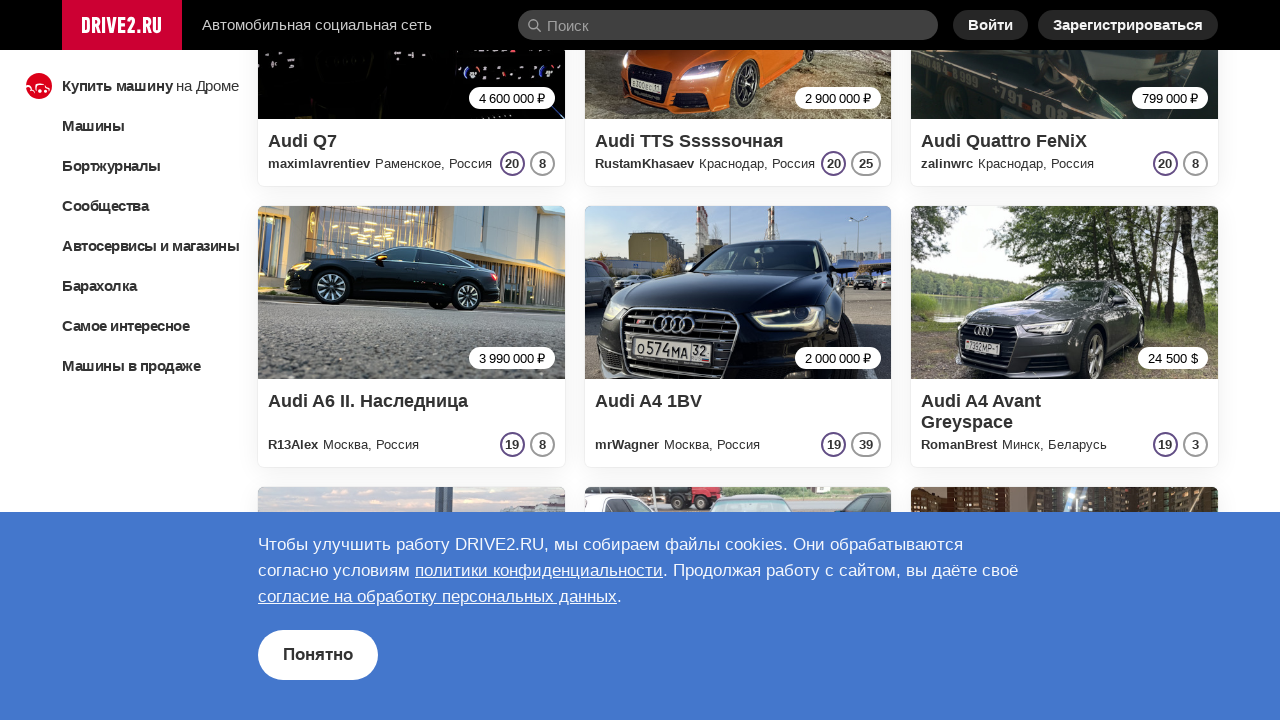

Scrolled down 5000 pixels to load more car listings
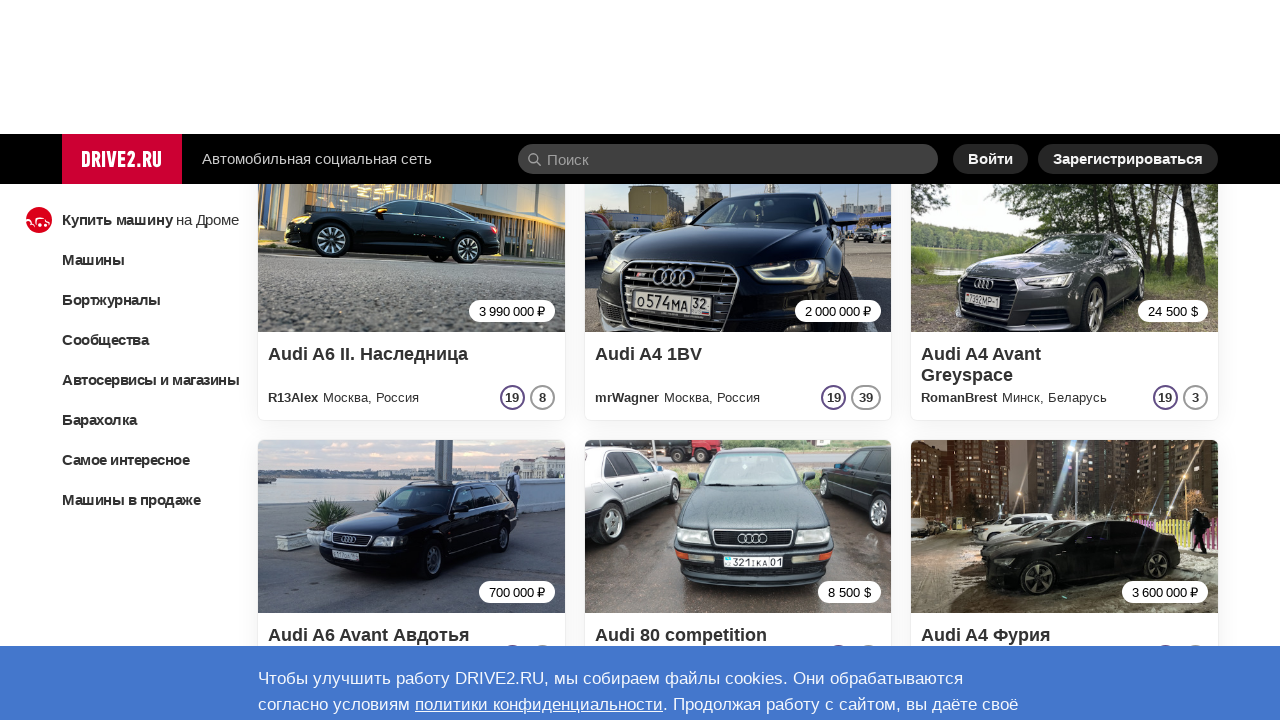

Load more button disappeared, waiting for additional cards to load
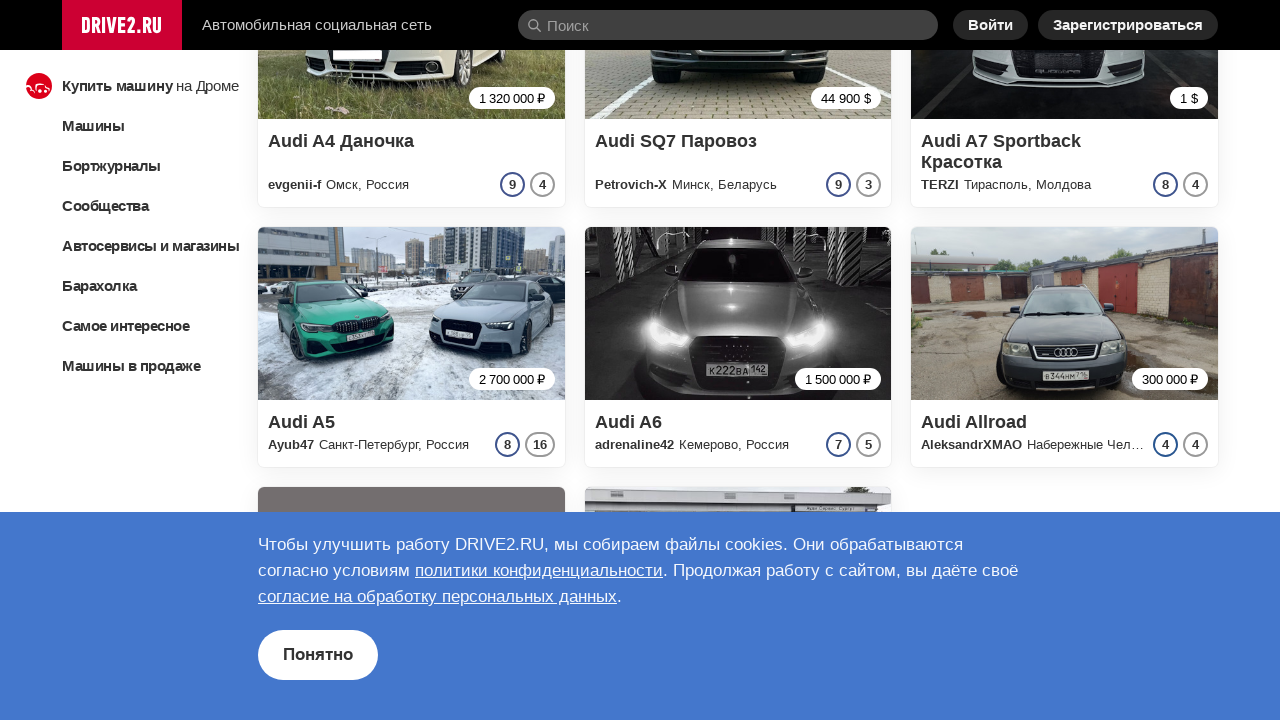

Additional car cards loaded (more than 160 cards detected)
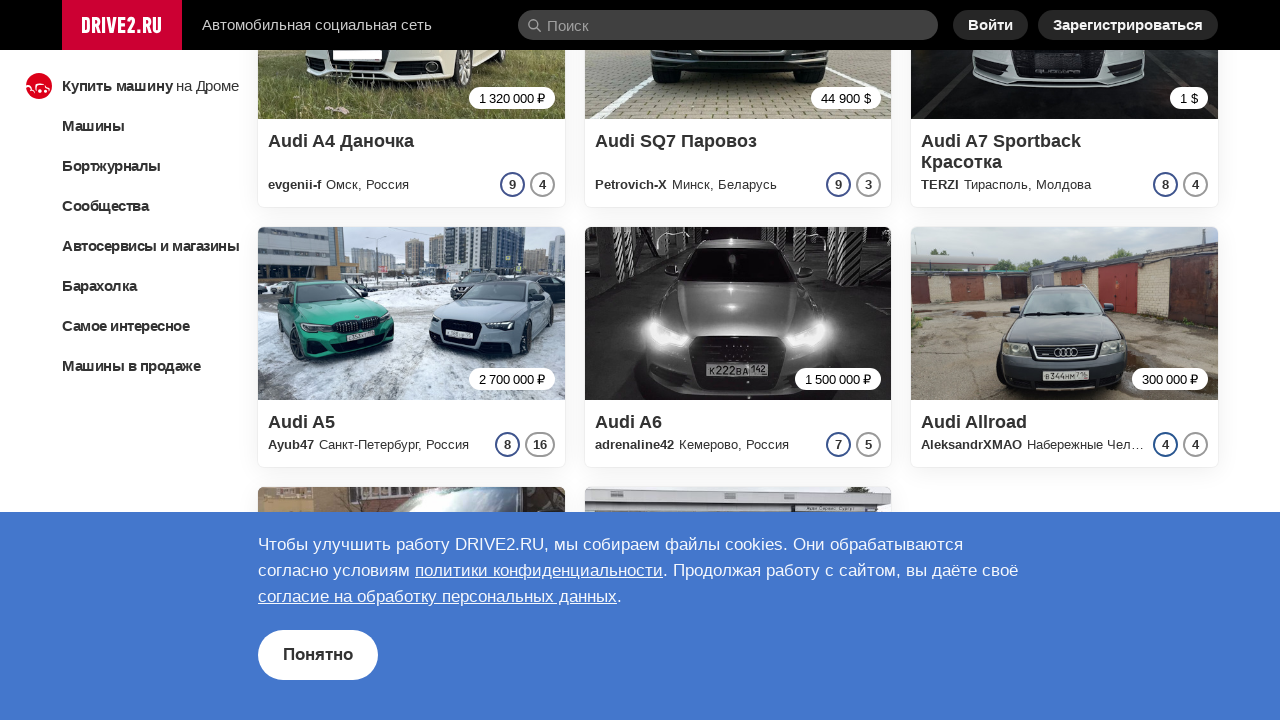

Updated car cards list, now have 162 total cards
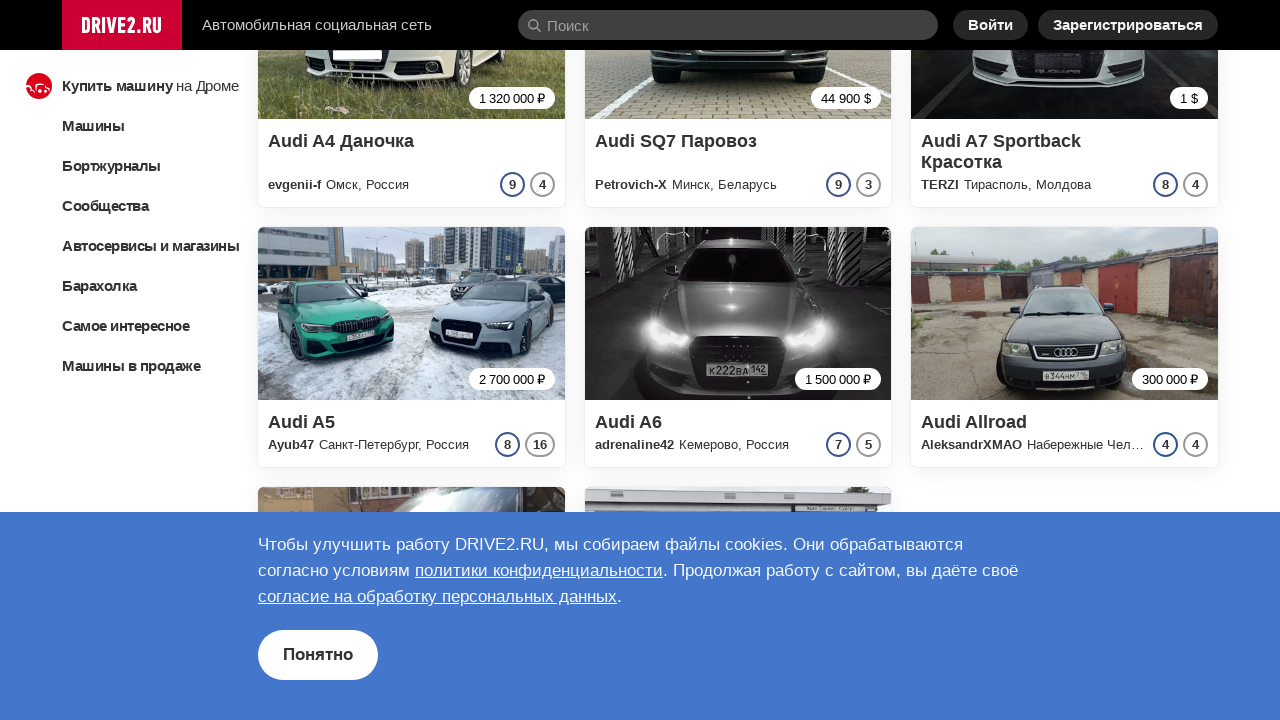

Scrolled down 5000 pixels to load more car listings
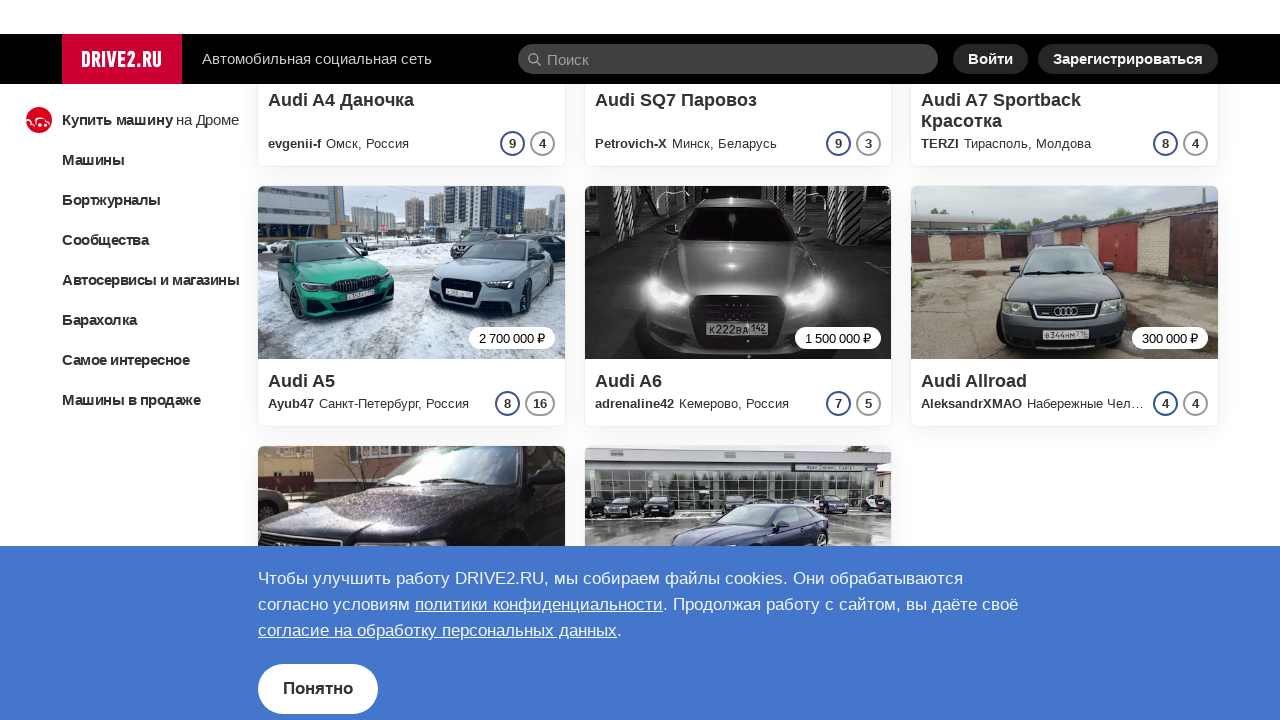

Load more button disappeared, waiting for additional cards to load
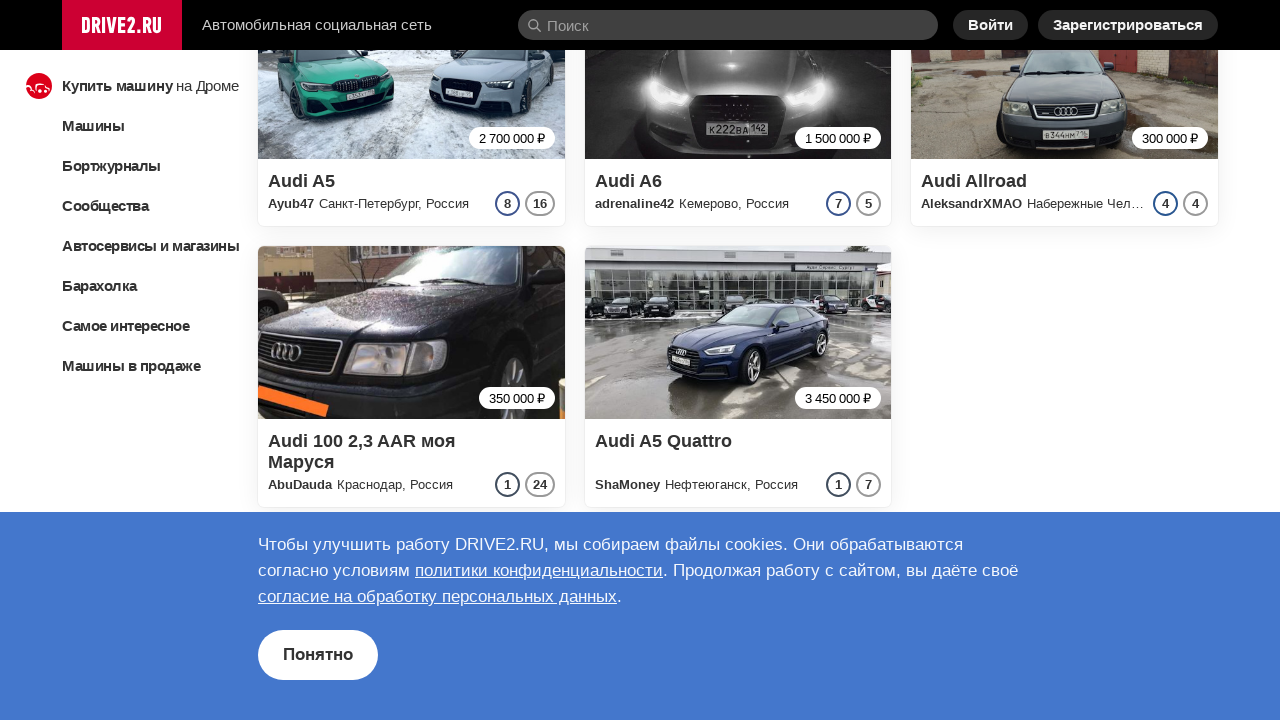

No more cars to load, reached end of listing
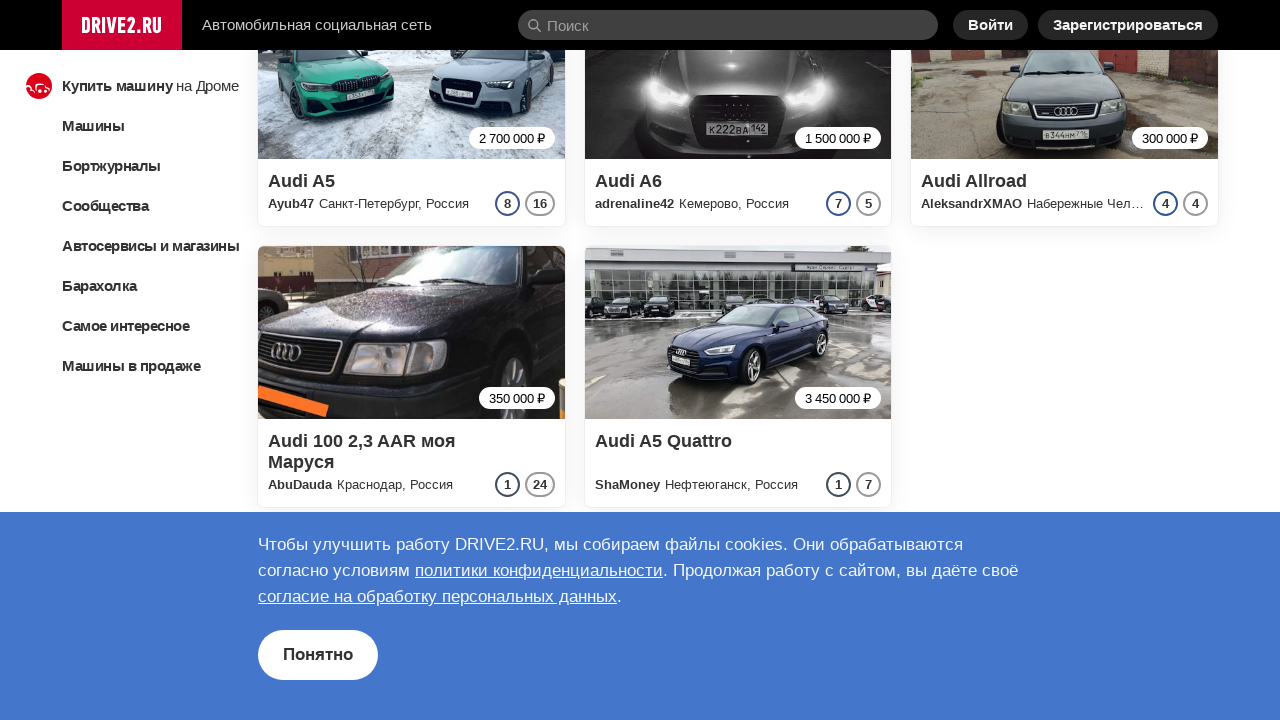

Updated car cards list, now have 162 total cards
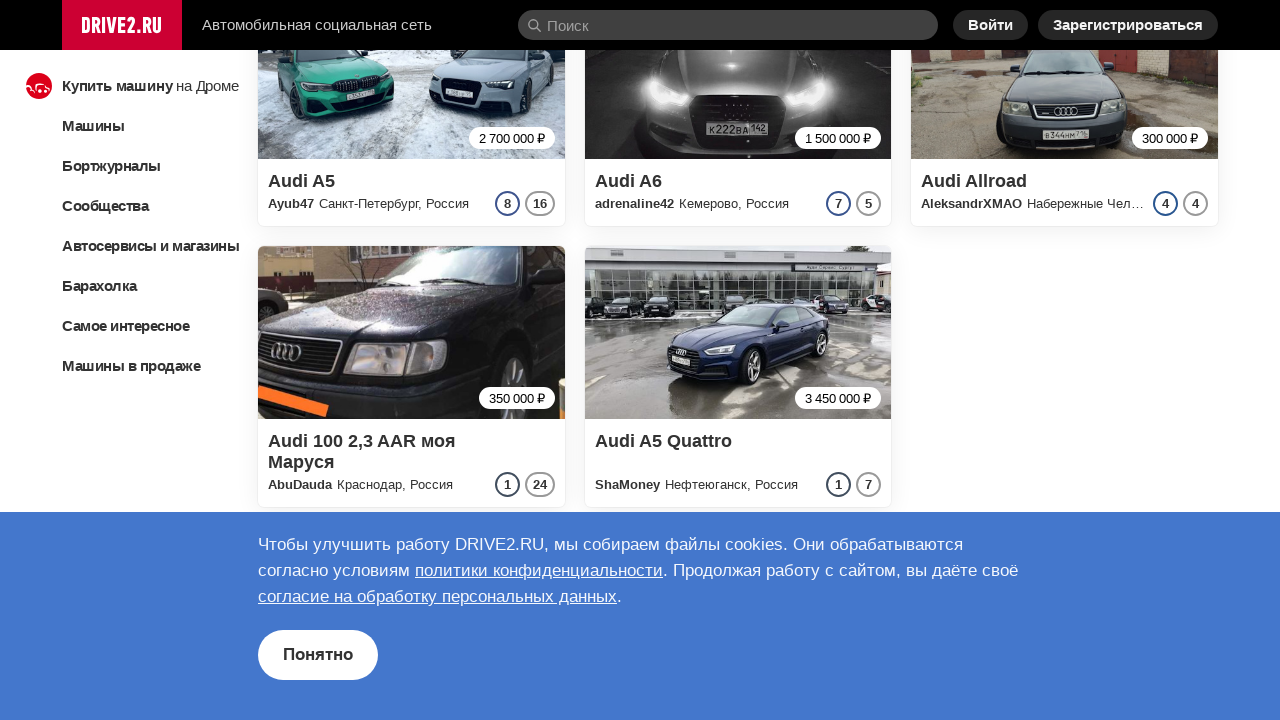

Verified all car card captions are visible, confirming all content loaded
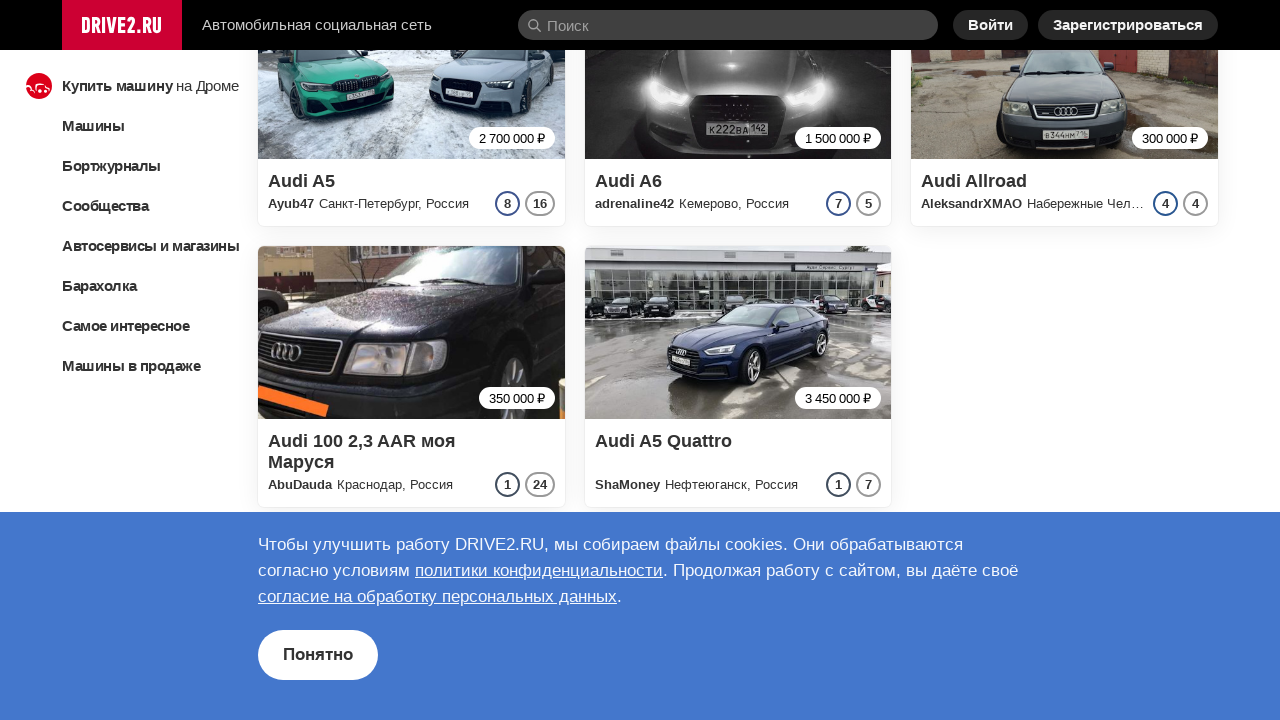

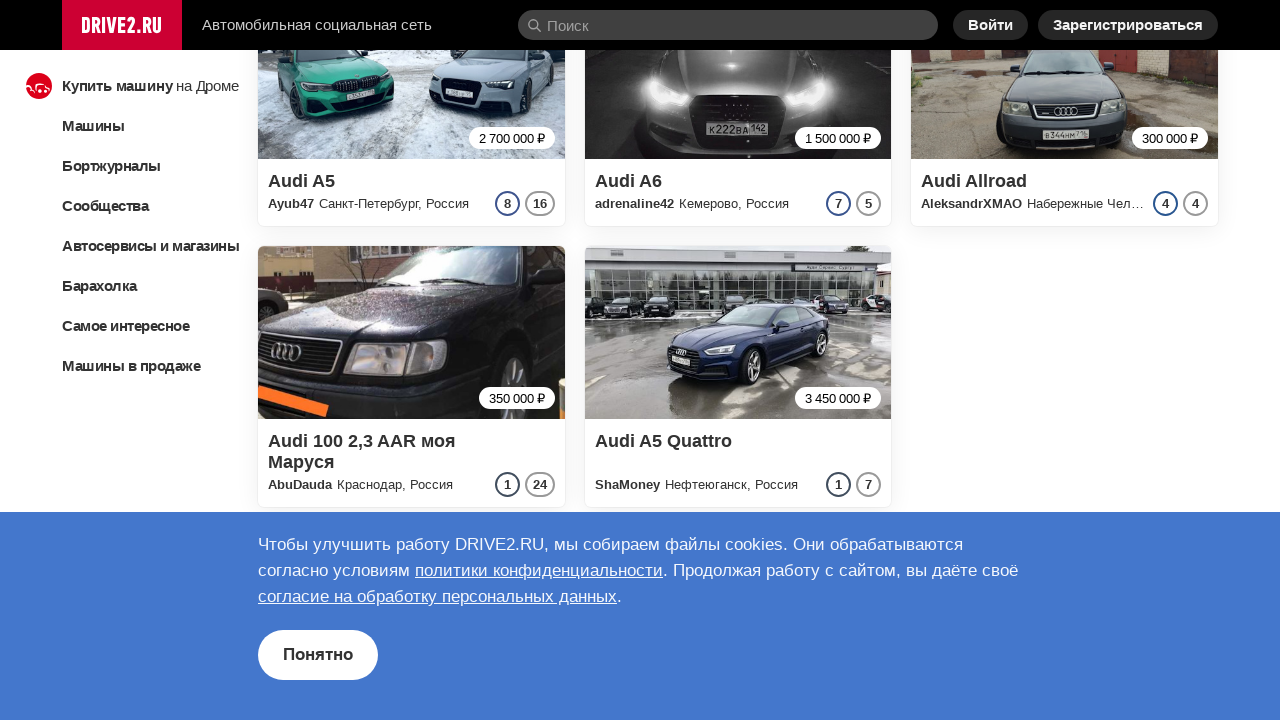